Tests checkbox functionality by checking if checkbox1 is unselected and clicking it, and checking if checkbox2 is selected and clicking it to toggle their states.

Starting URL: https://the-internet.herokuapp.com/checkboxes

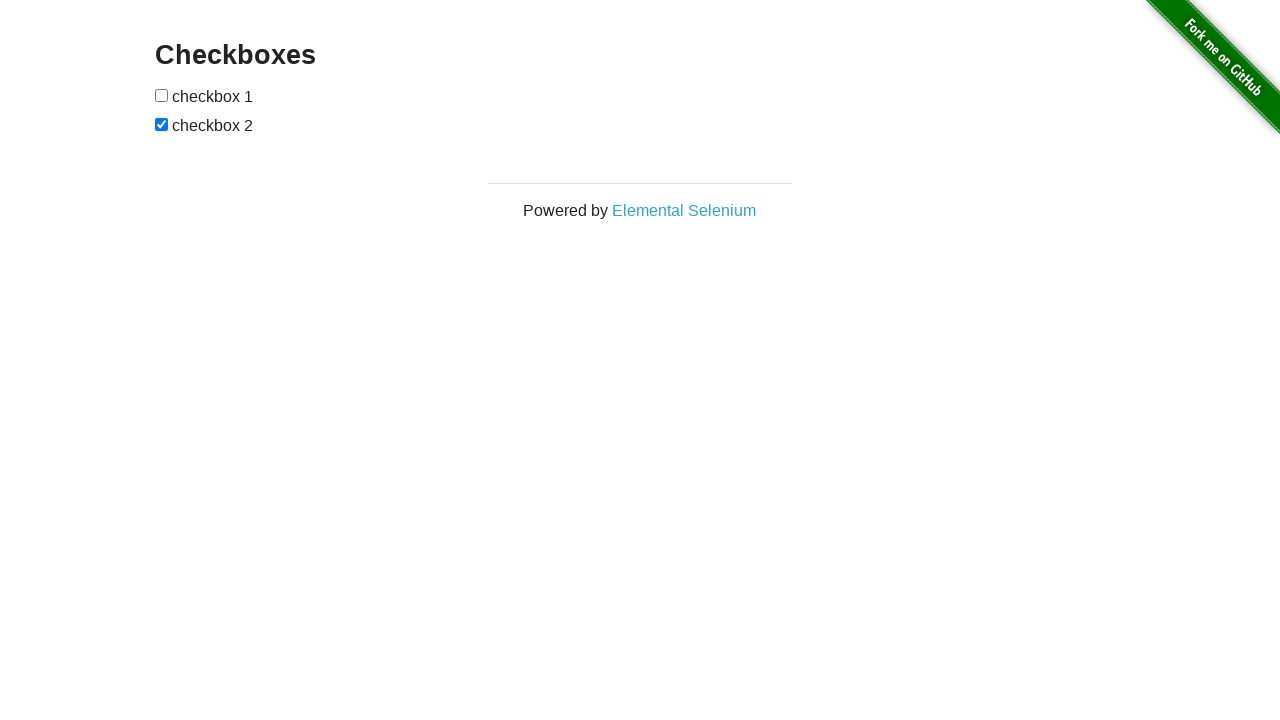

Navigated to checkboxes page
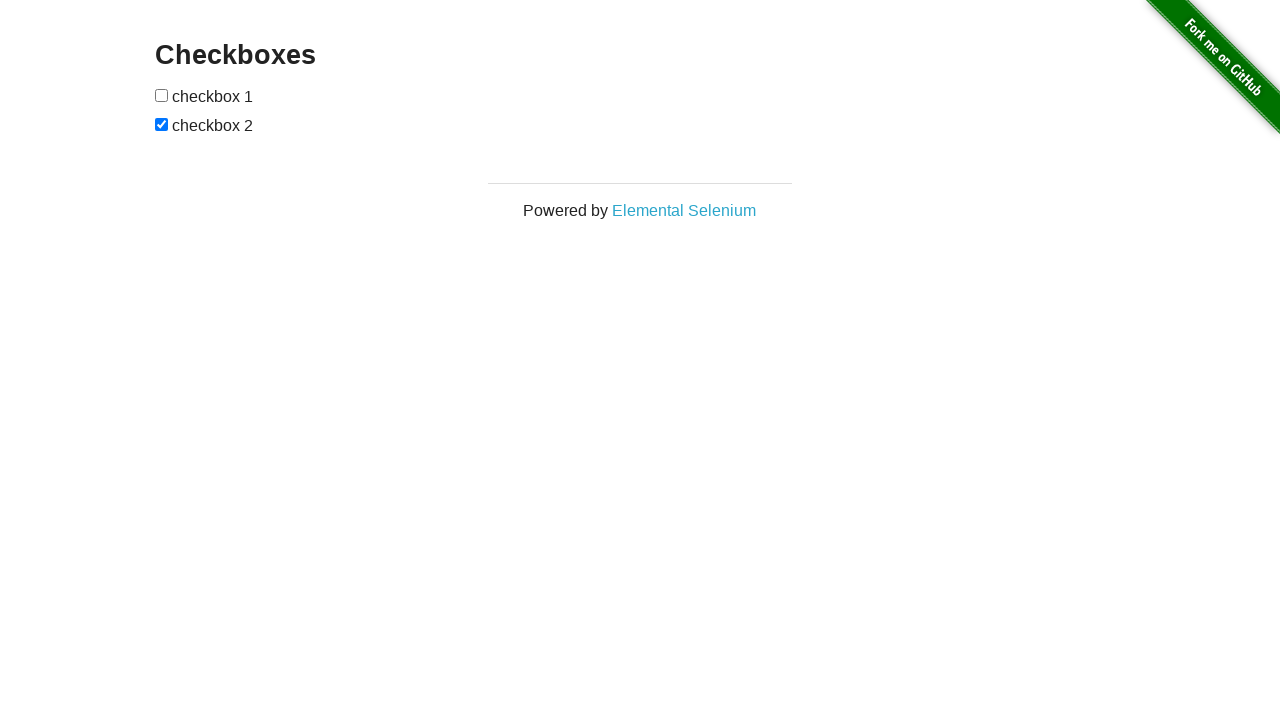

Located checkbox1
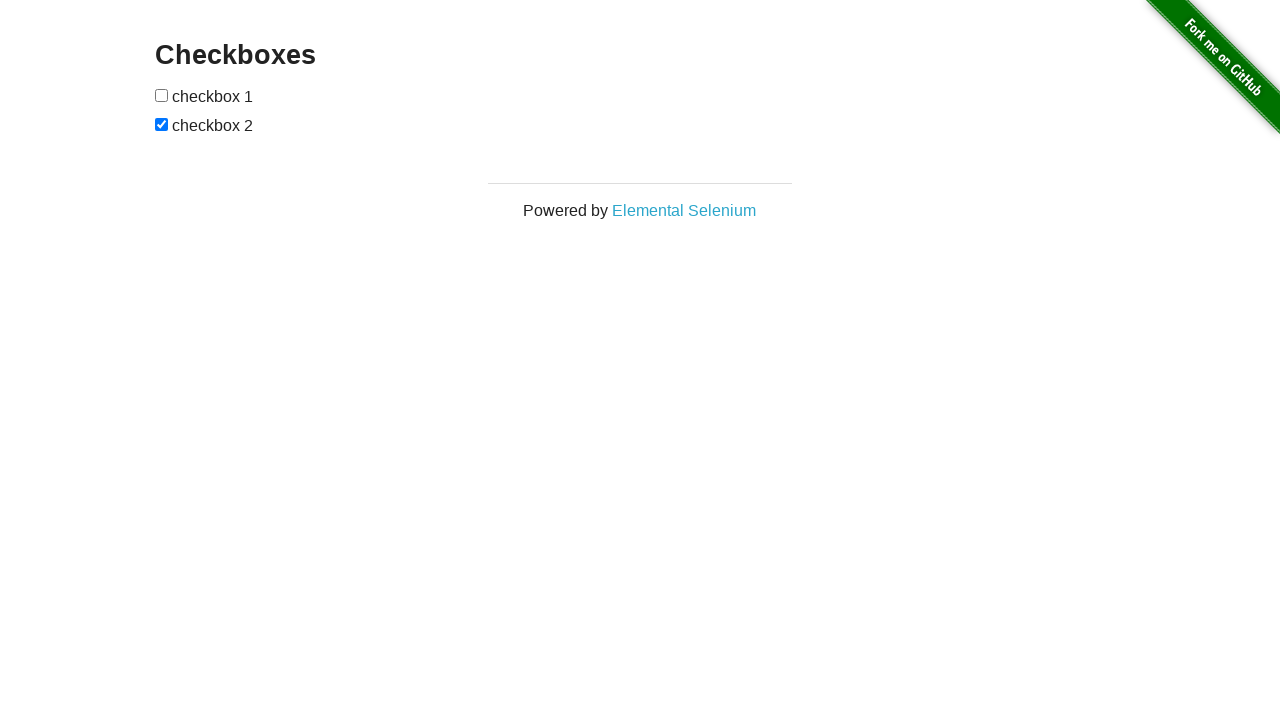

Verified checkbox1 is unchecked
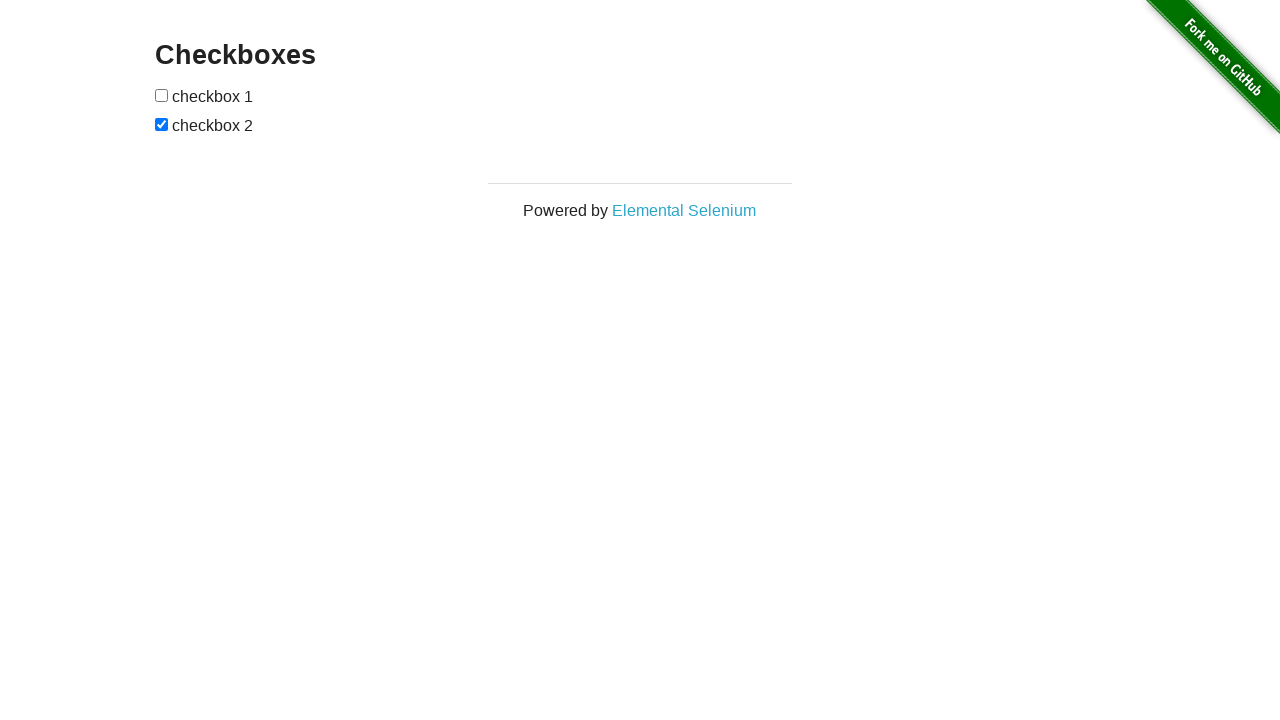

Clicked checkbox1 to check it at (162, 95) on (//*[@type='checkbox'])[1]
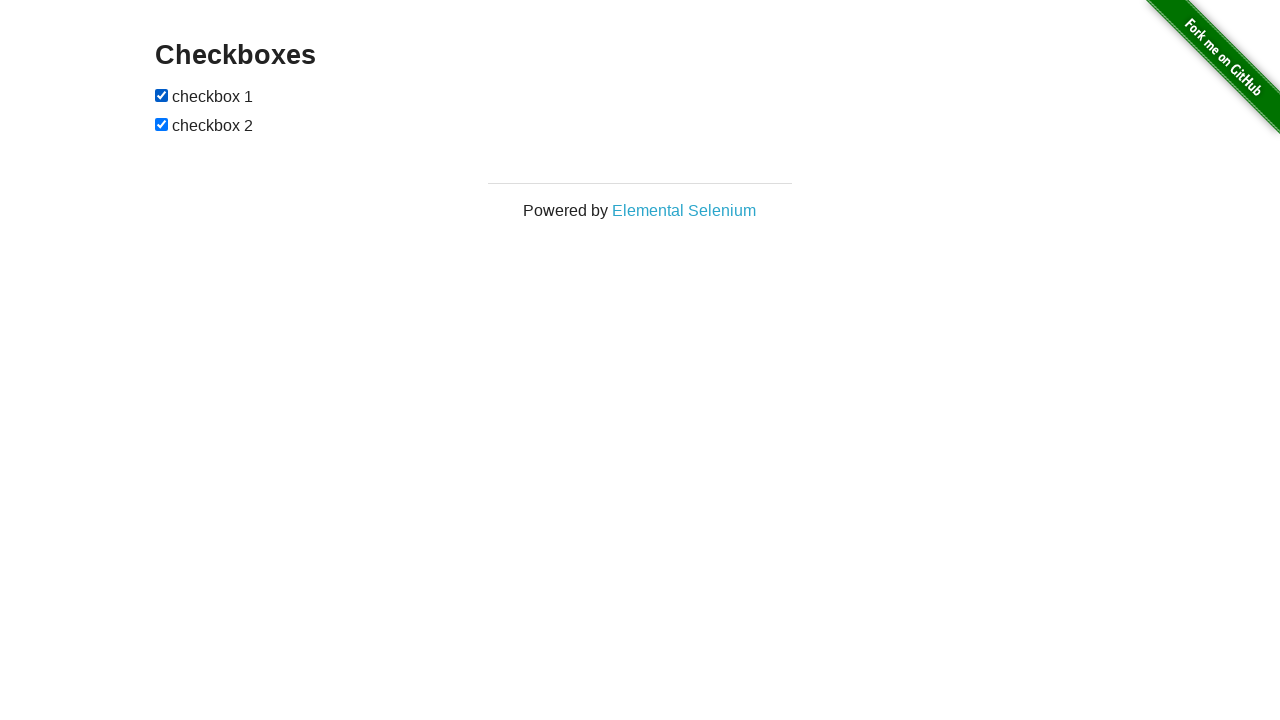

Located checkbox2
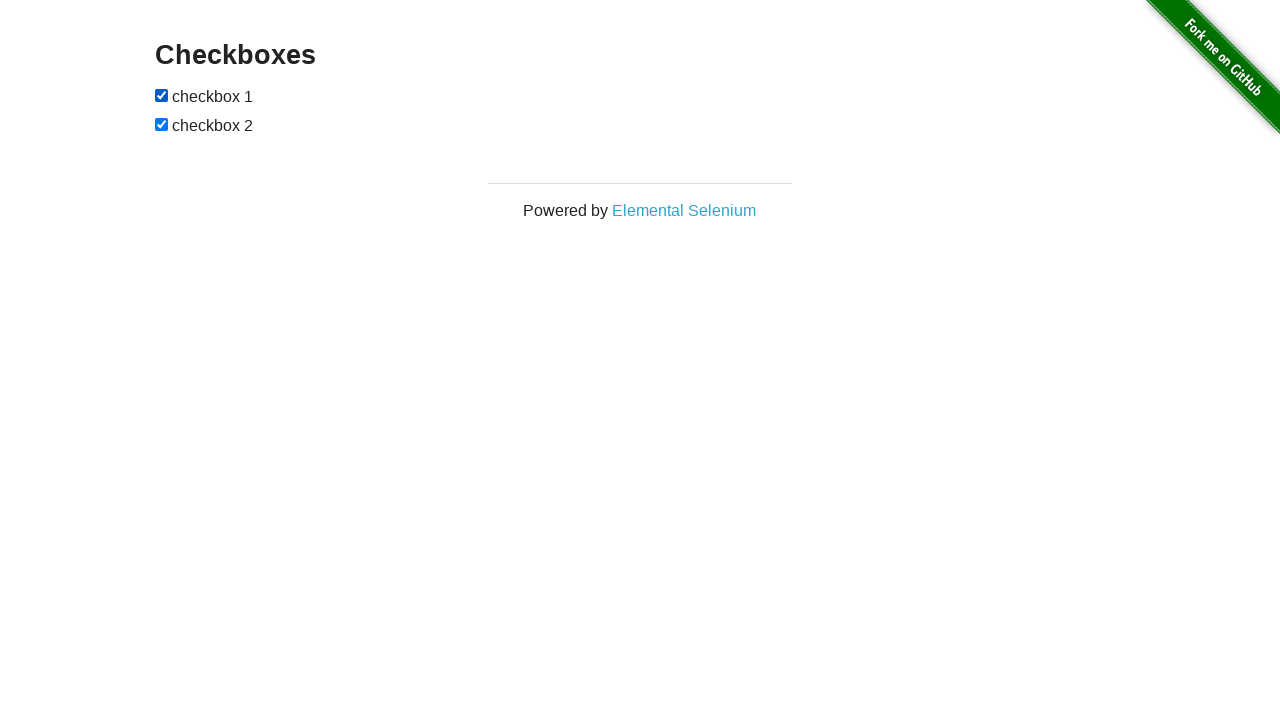

Verified checkbox2 is checked
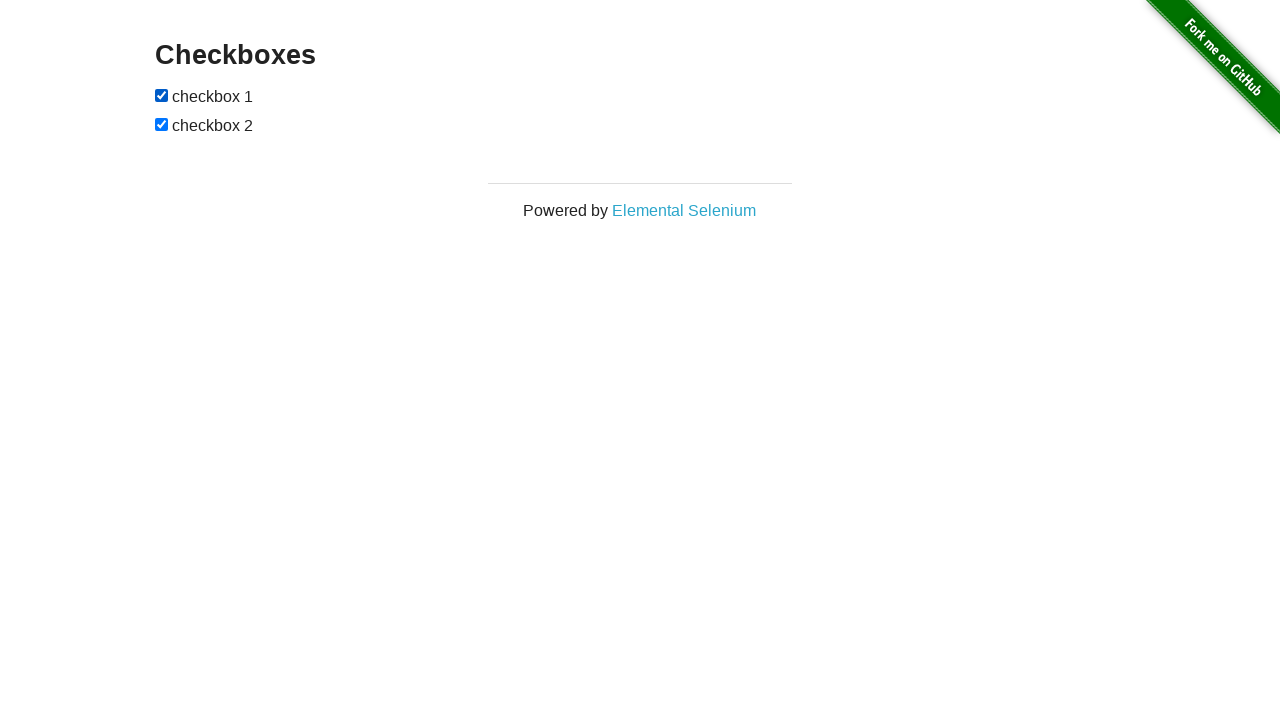

Clicked checkbox2 to uncheck it at (162, 124) on (//*[@type='checkbox'])[2]
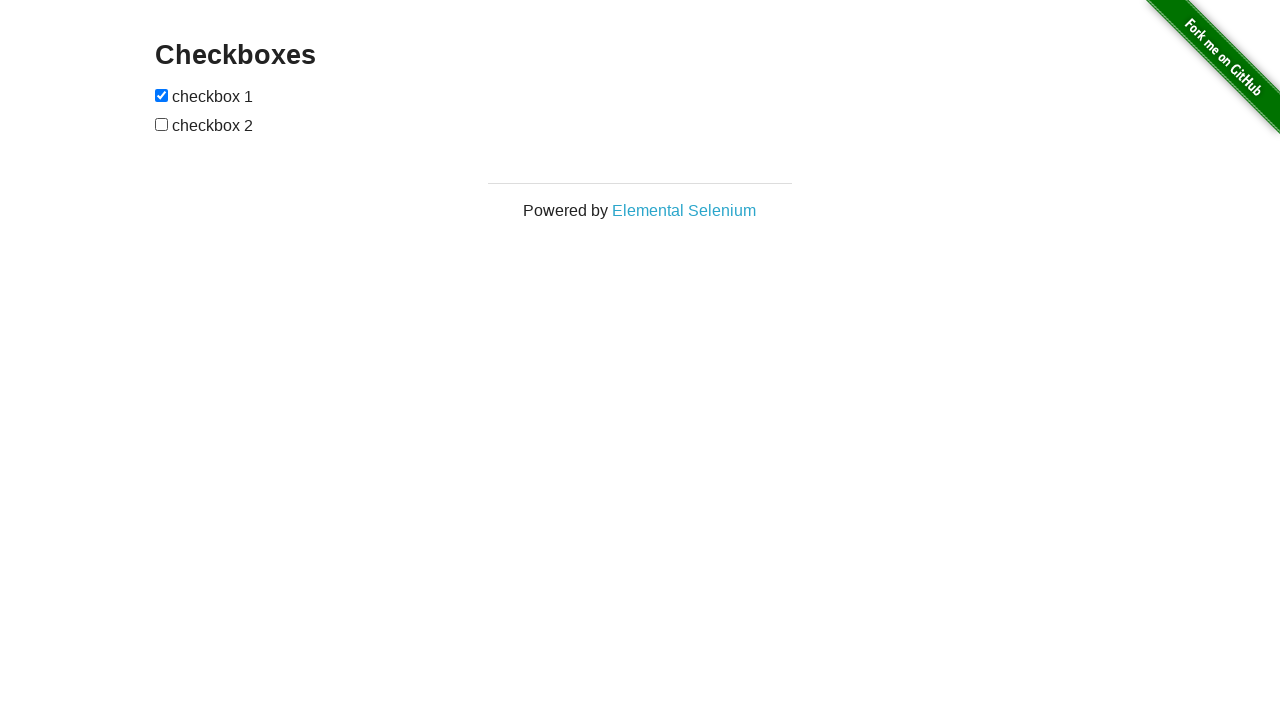

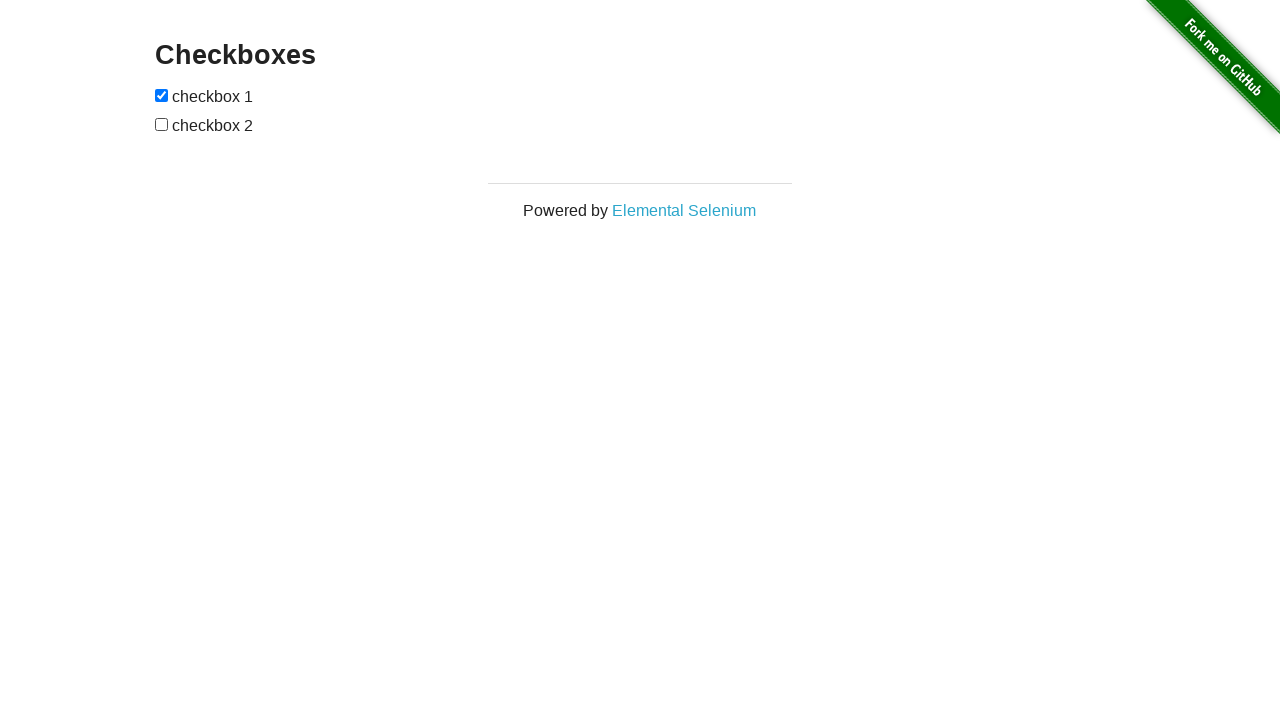